Tests marking all todo items as completed using the toggle-all checkbox.

Starting URL: https://demo.playwright.dev/todomvc

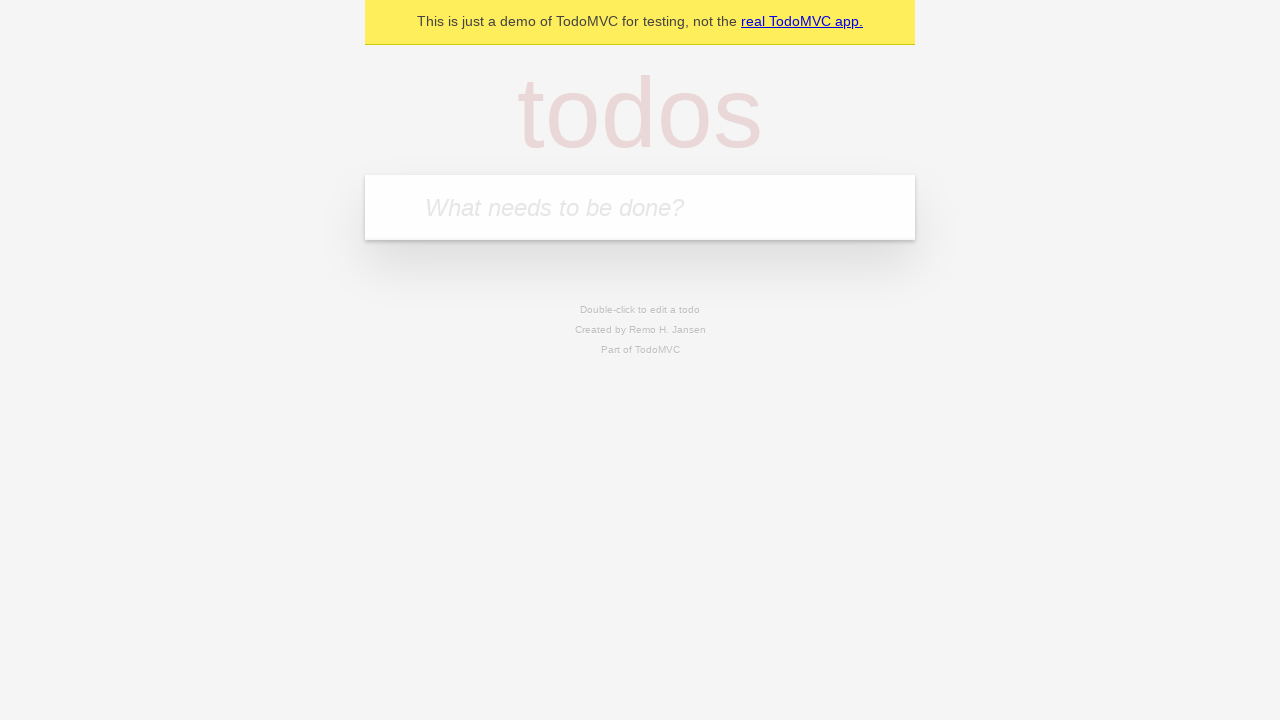

Filled new-todo input with 'buy some cheese' on .new-todo
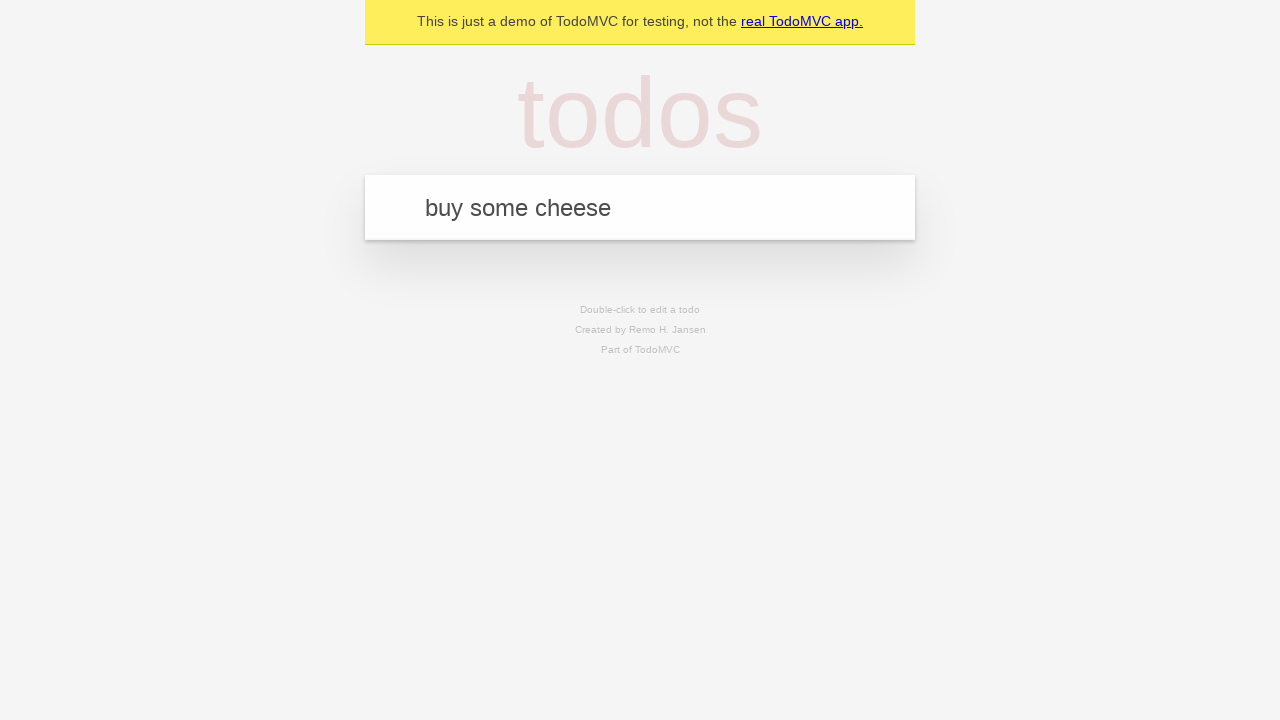

Pressed Enter to add 'buy some cheese' to todo list on .new-todo
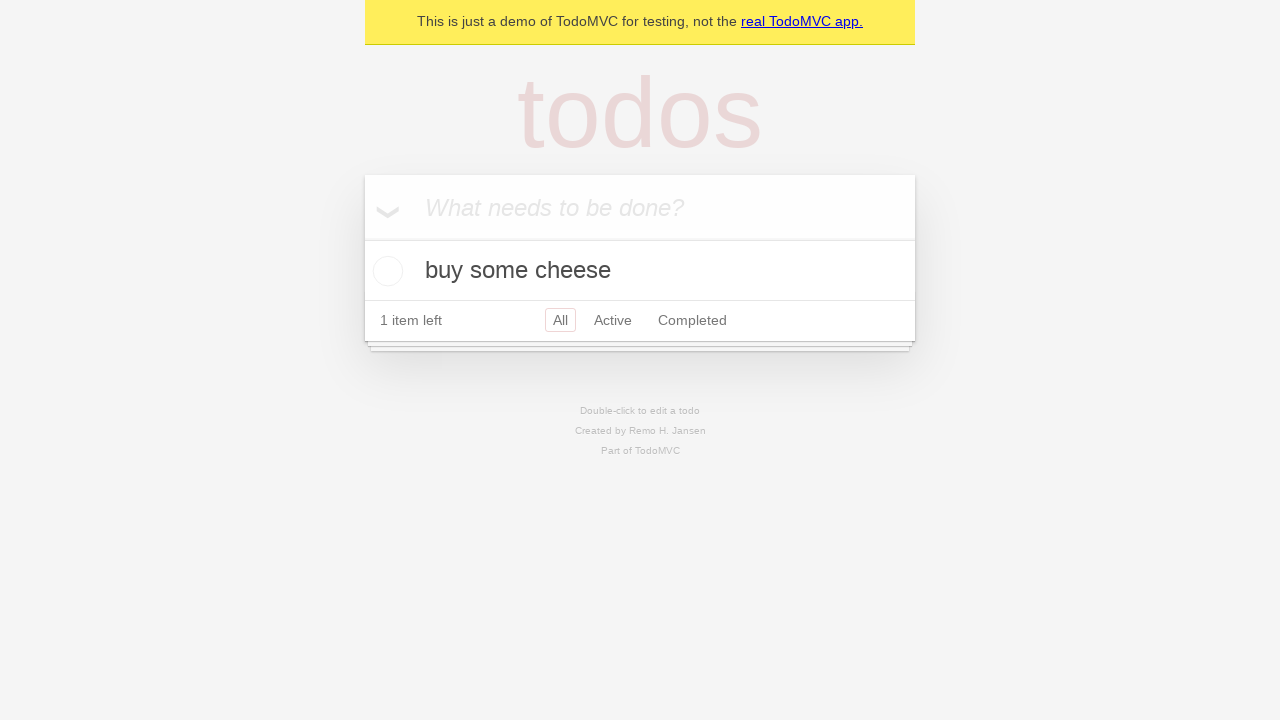

Filled new-todo input with 'feed the cat' on .new-todo
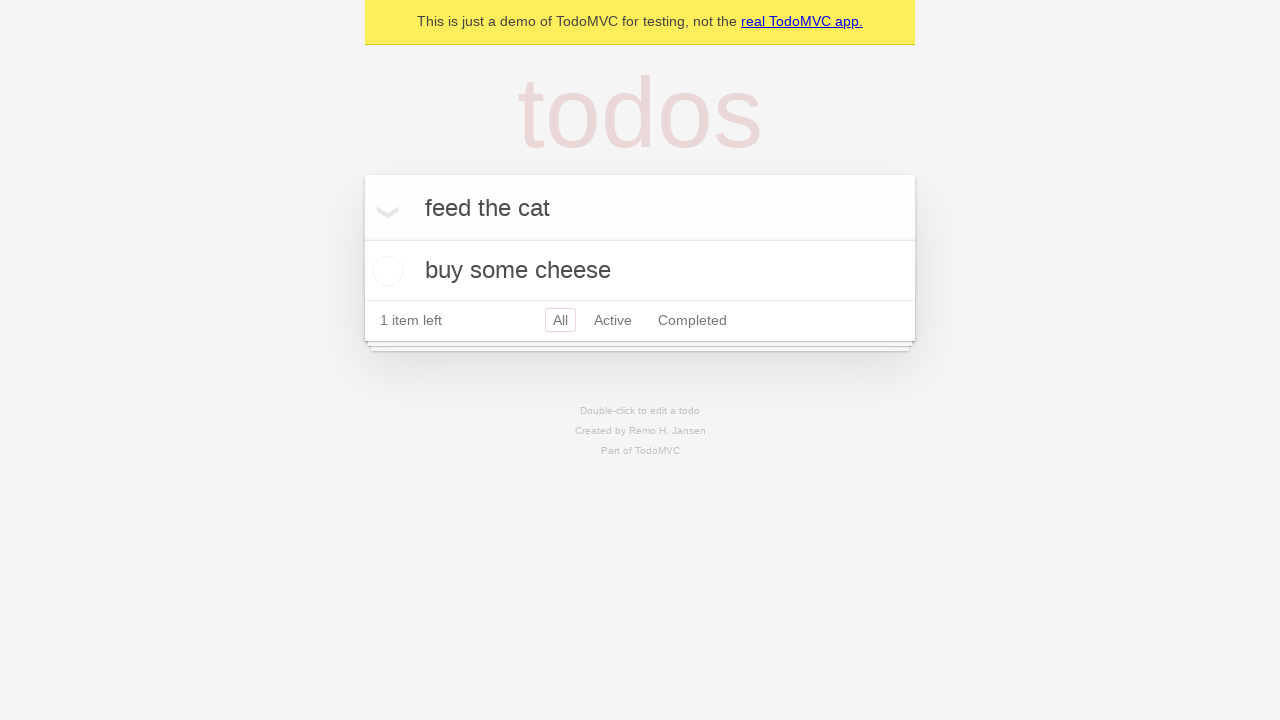

Pressed Enter to add 'feed the cat' to todo list on .new-todo
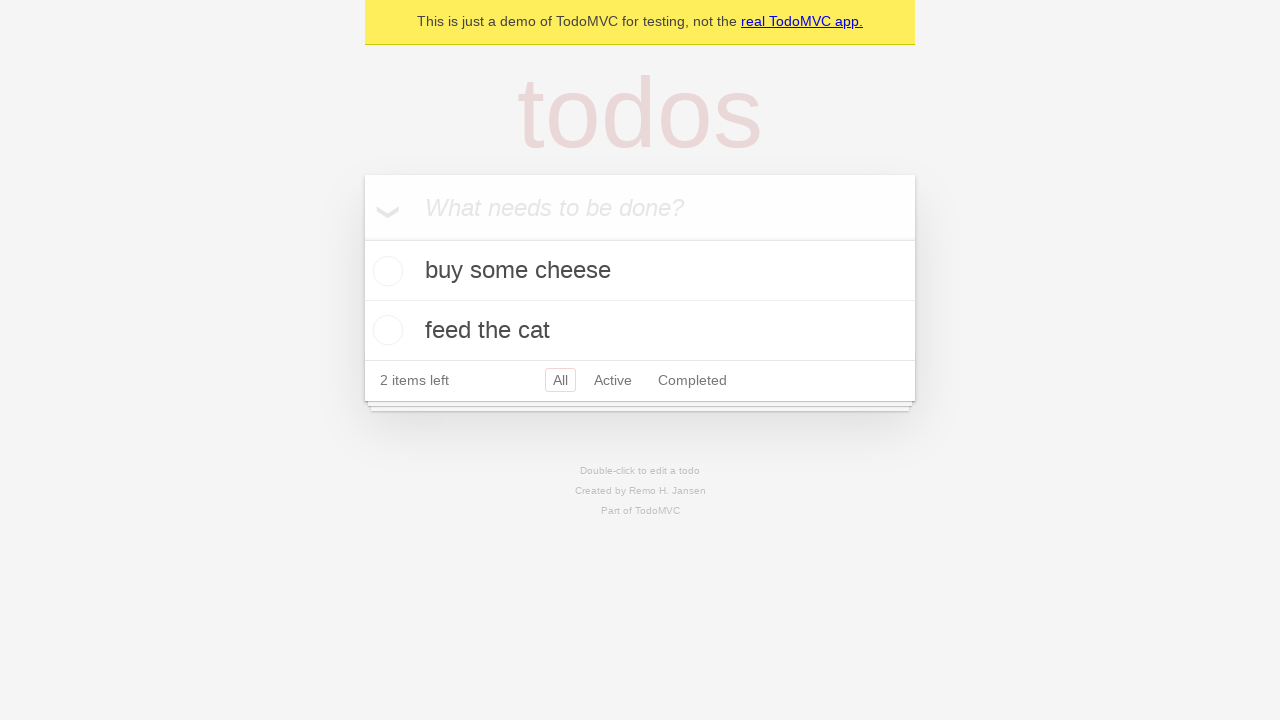

Filled new-todo input with 'book a doctors appointment' on .new-todo
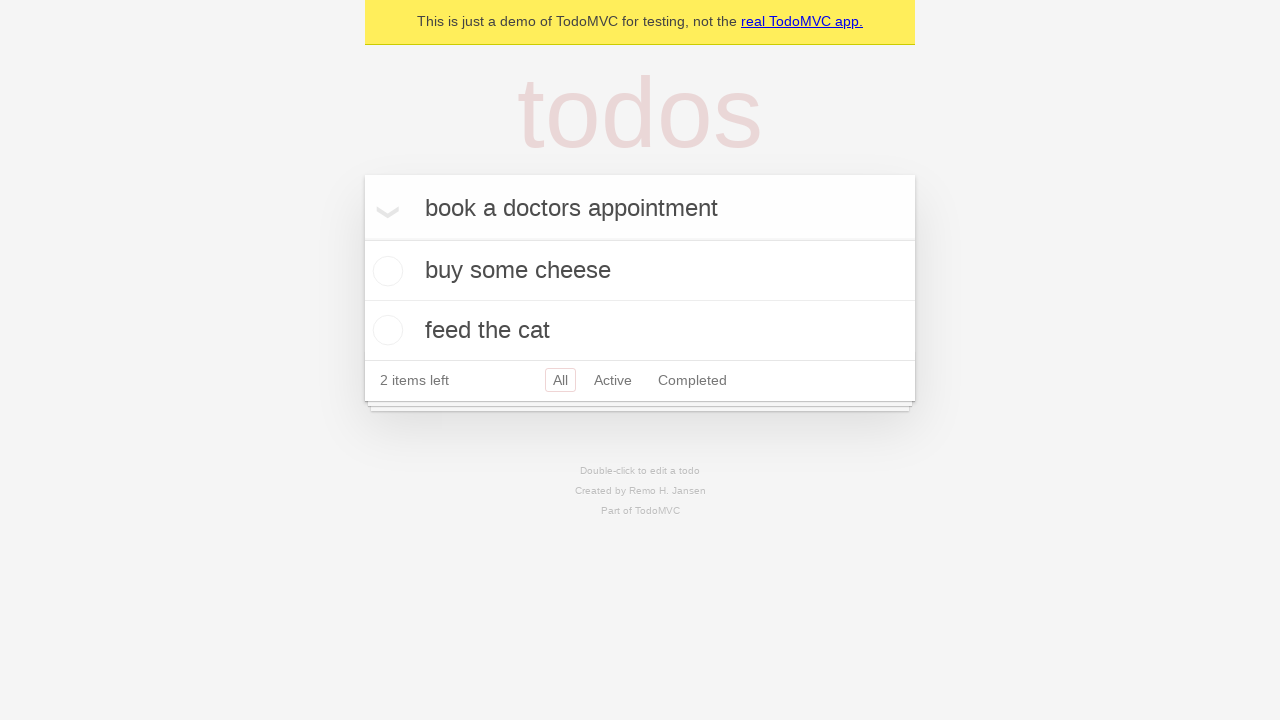

Pressed Enter to add 'book a doctors appointment' to todo list on .new-todo
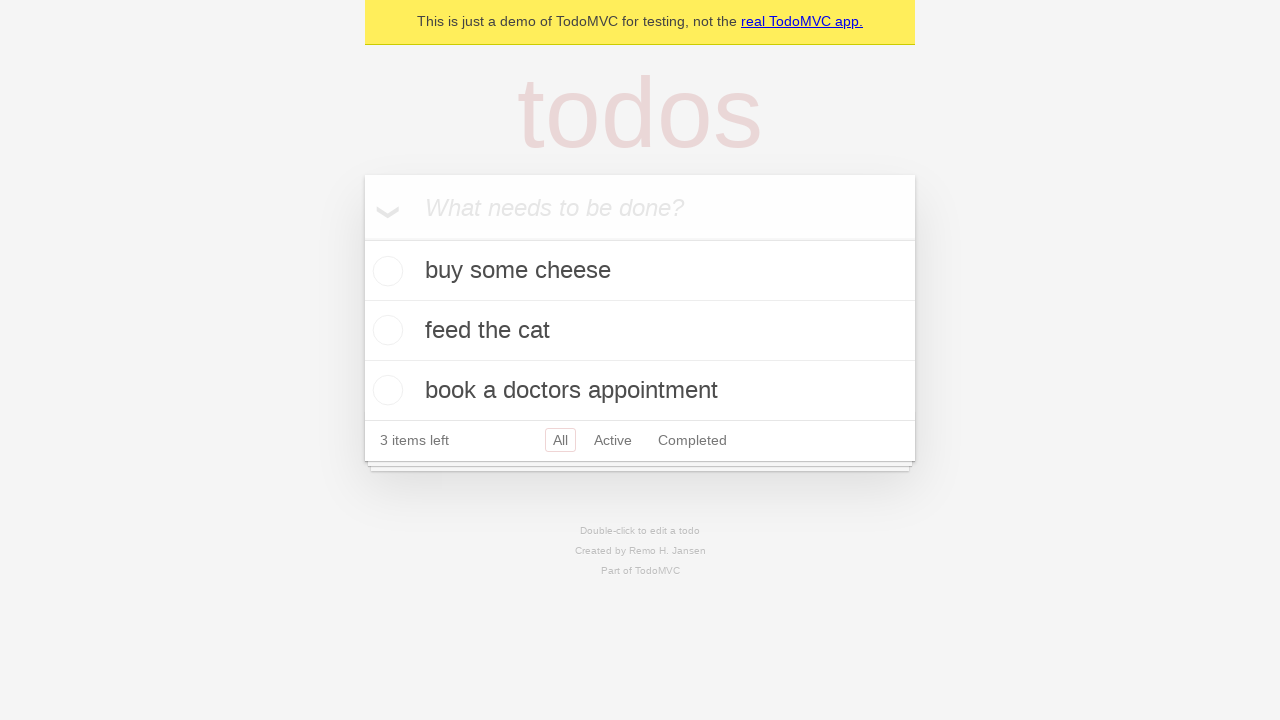

Clicked toggle-all checkbox to mark all items as completed at (362, 238) on .toggle-all
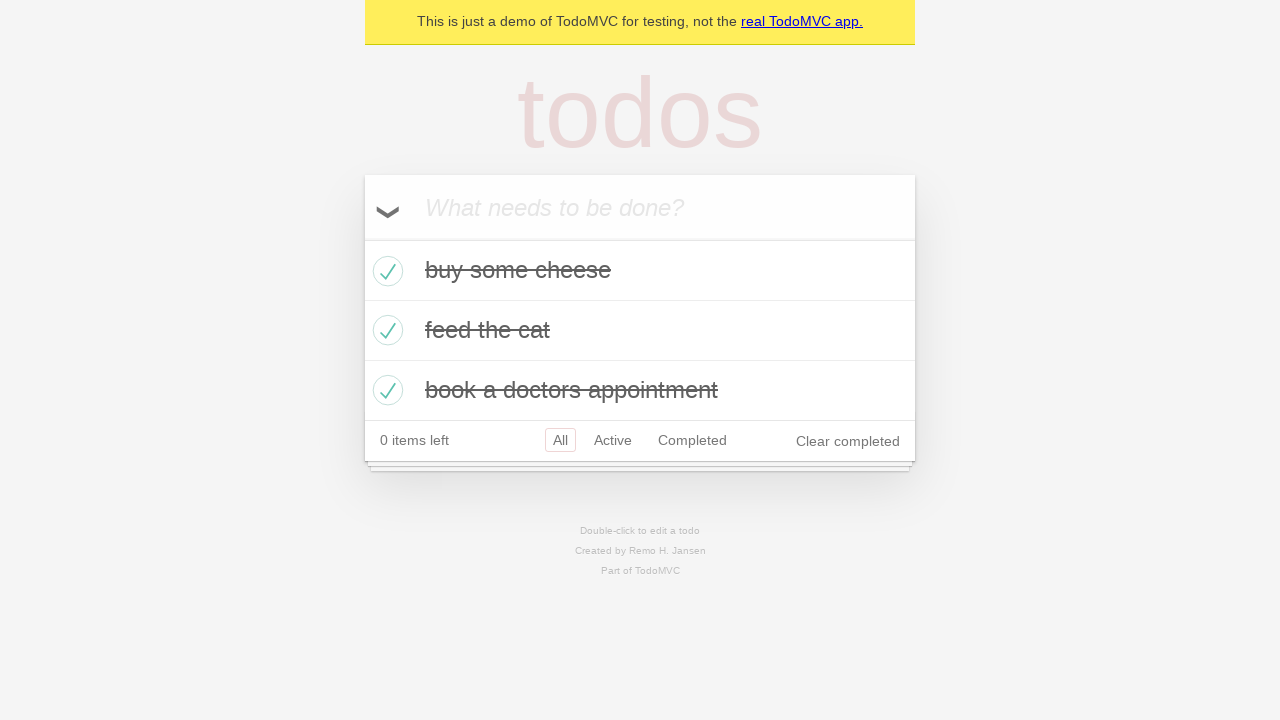

Verified that completed todos are displayed with completed class
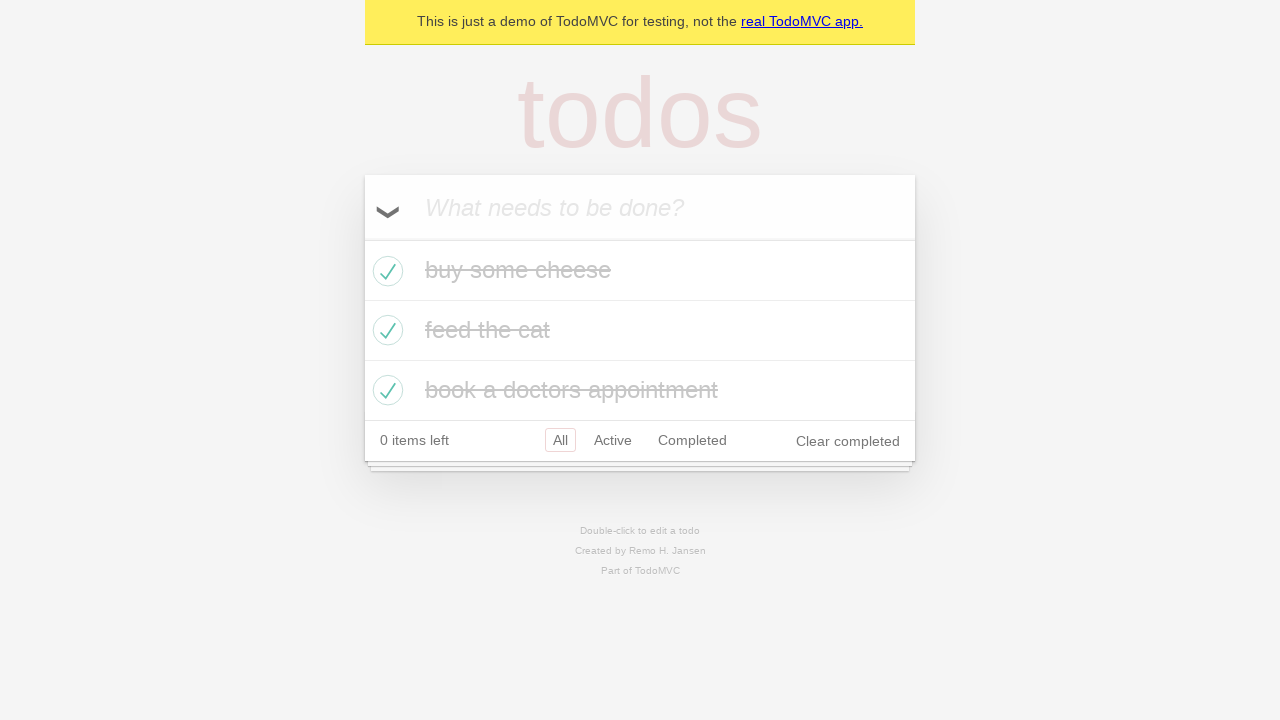

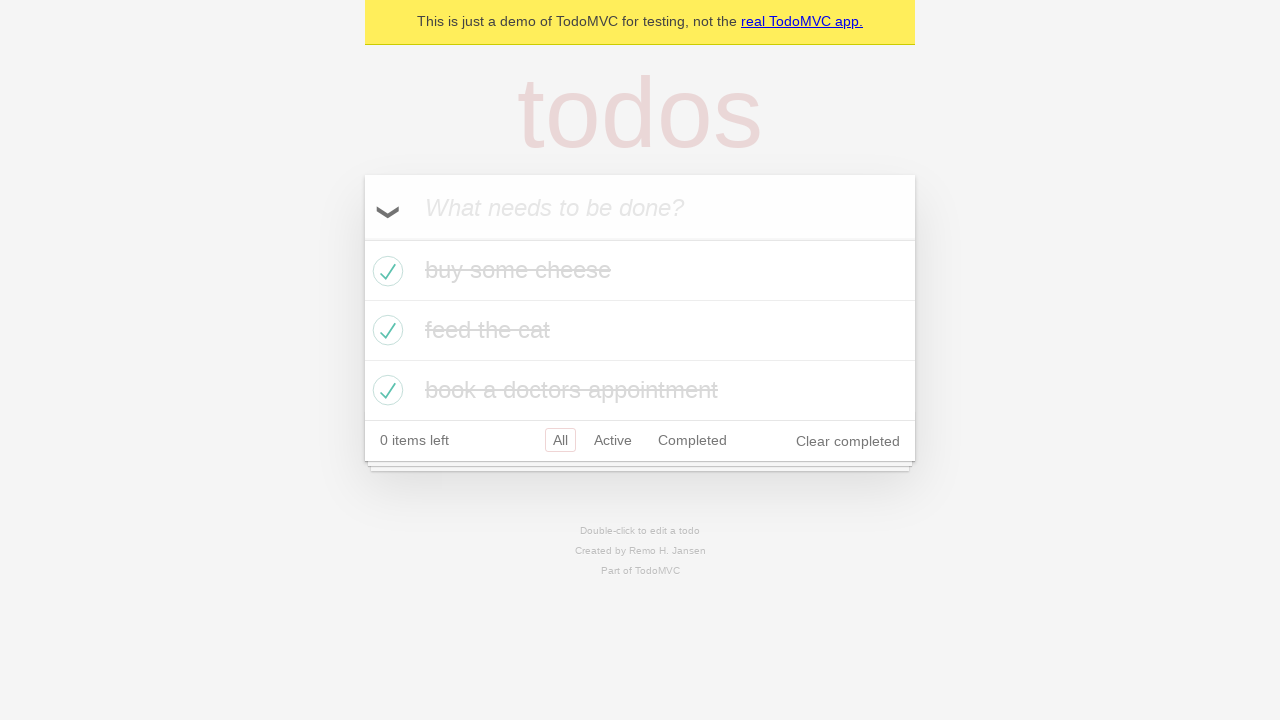